Tests navigation on a website in mobile emulation mode by clicking the Library link

Starting URL: https://rahulshettyacademy.com/angularAppdemo/

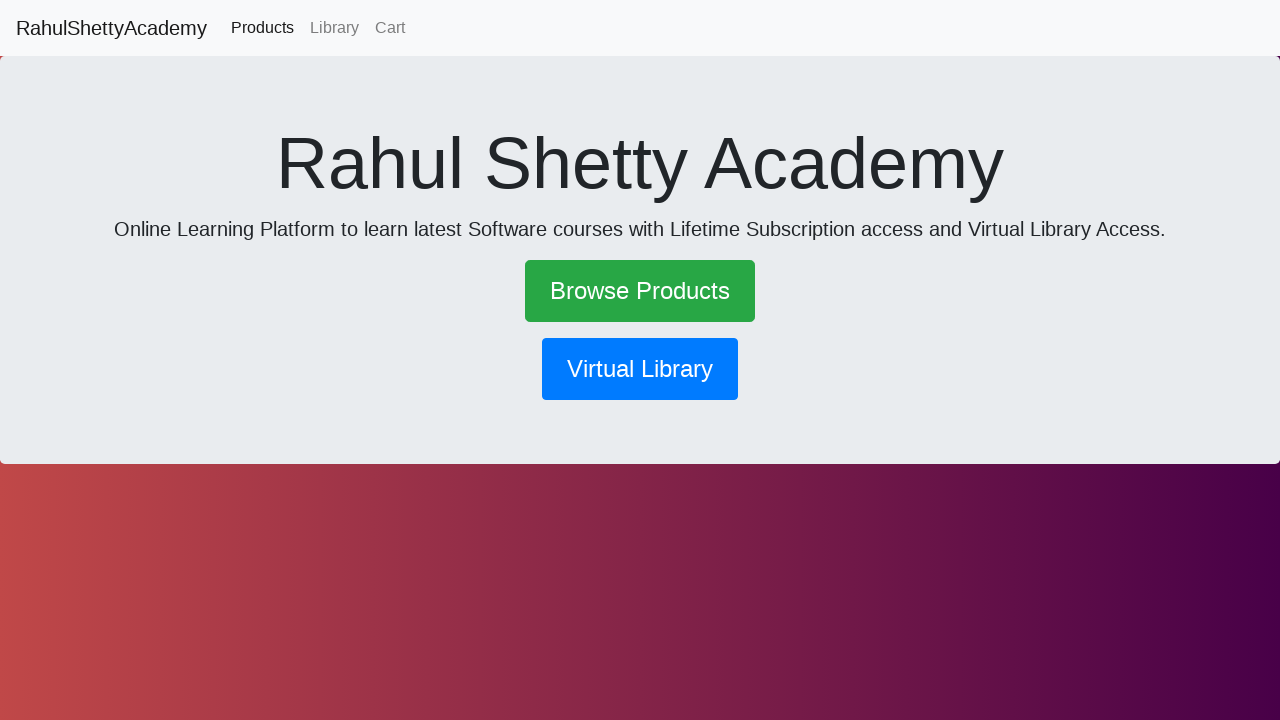

Clicked on Library link in mobile emulation mode at (334, 28) on text=Library
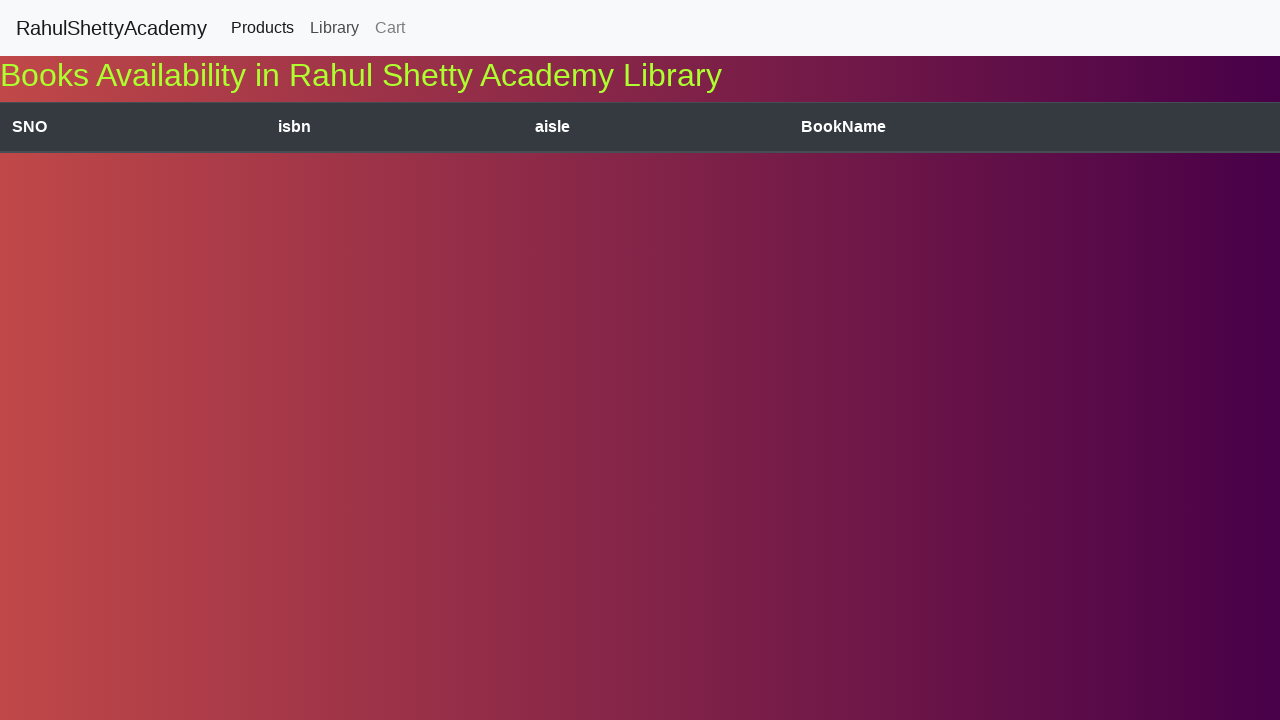

Waited 500ms for navigation to complete
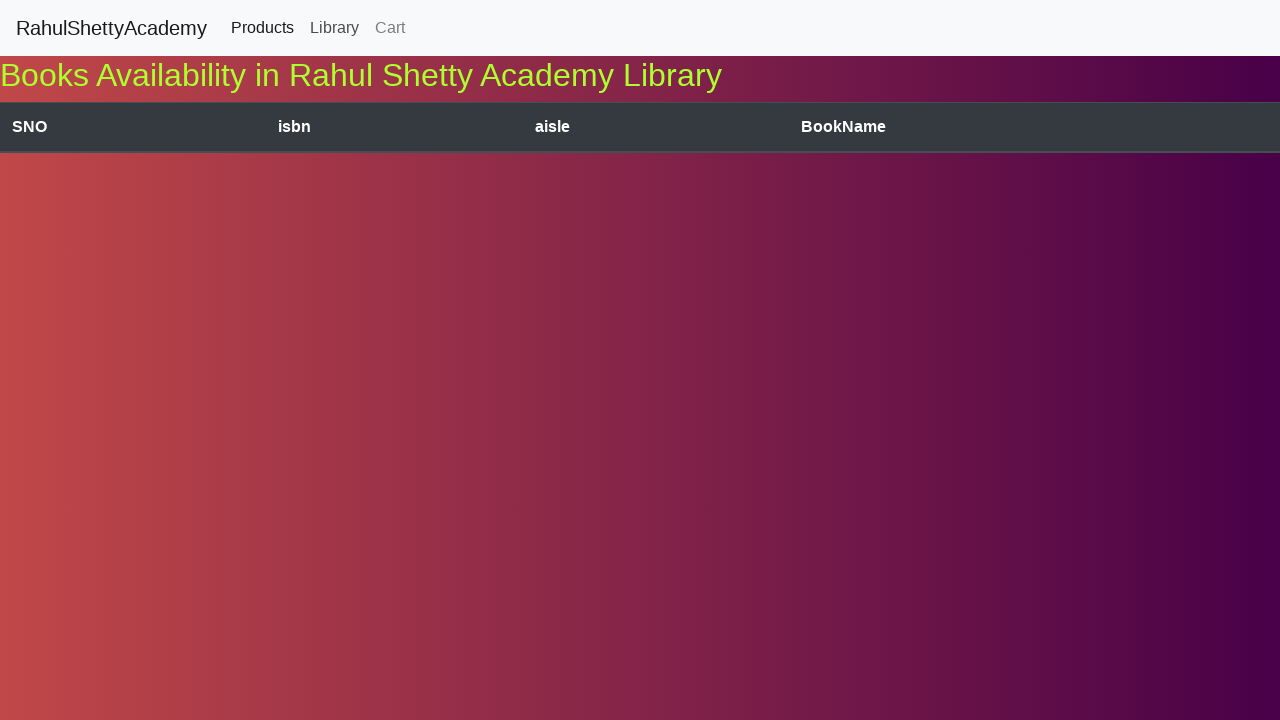

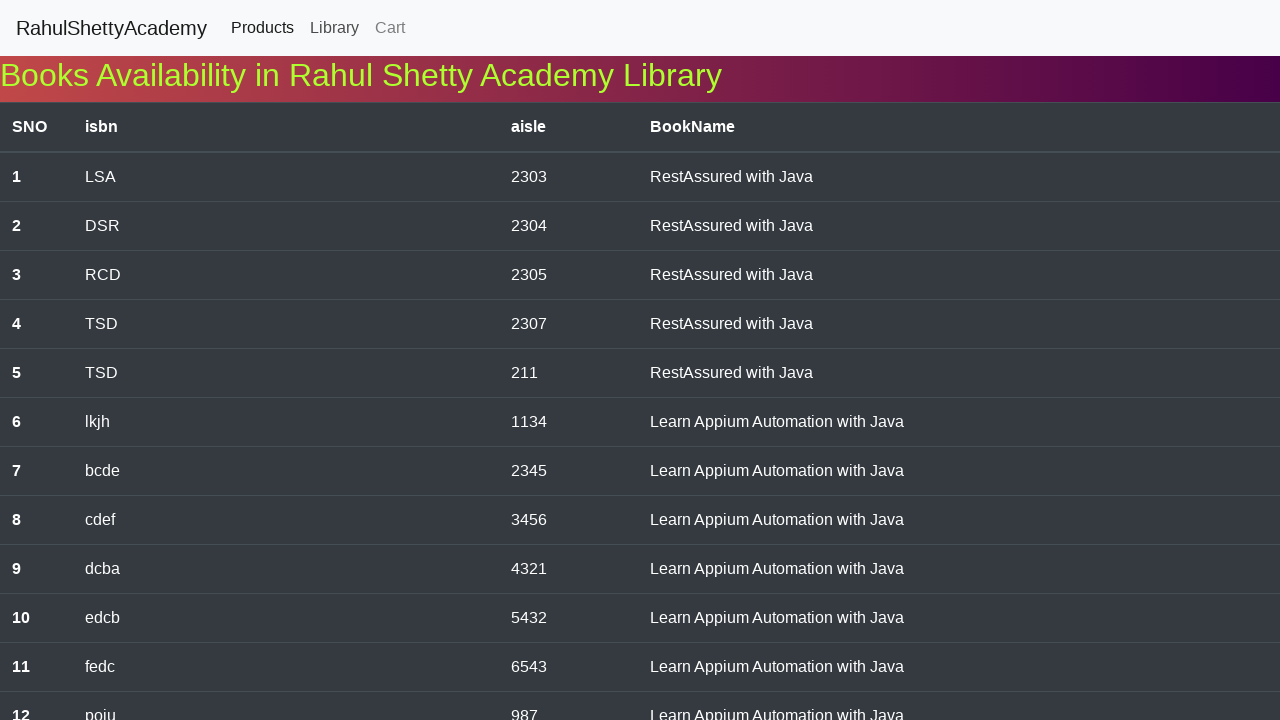